Clicks the confirmation alert button and accepts it, then verifies the OK result message

Starting URL: https://demoqa.com/alerts

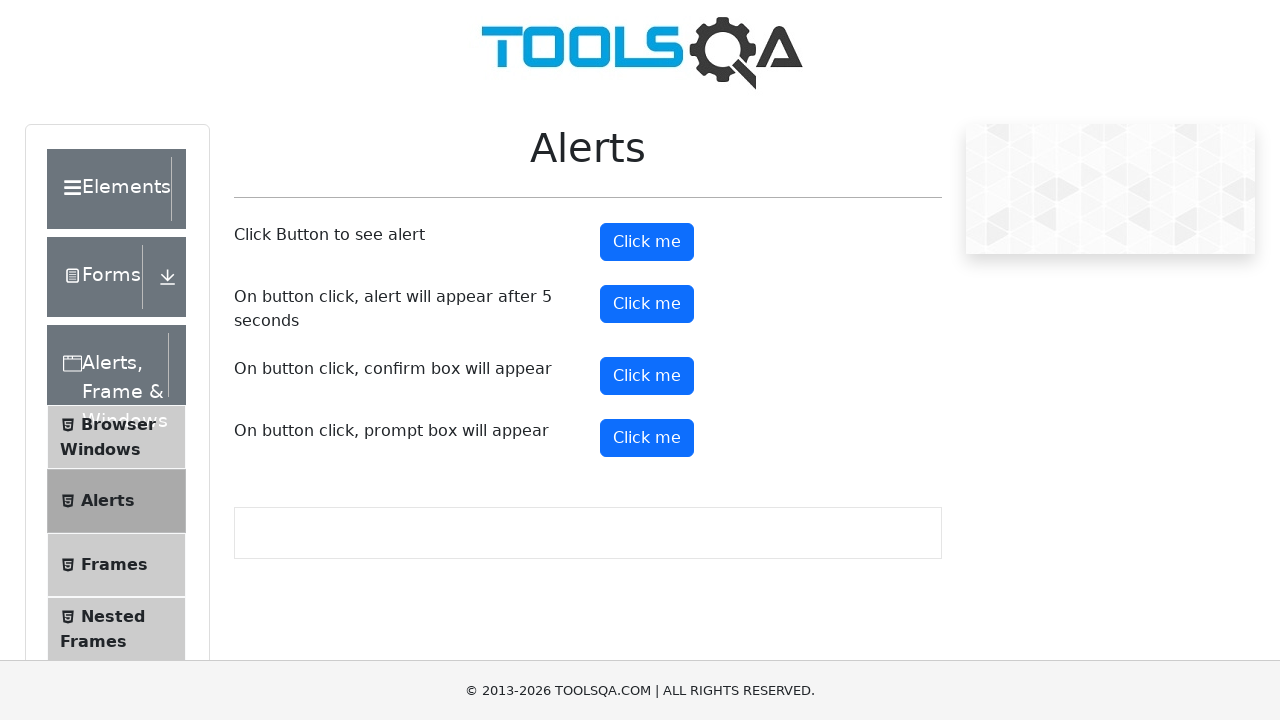

Set up dialog handler to accept confirmation alerts
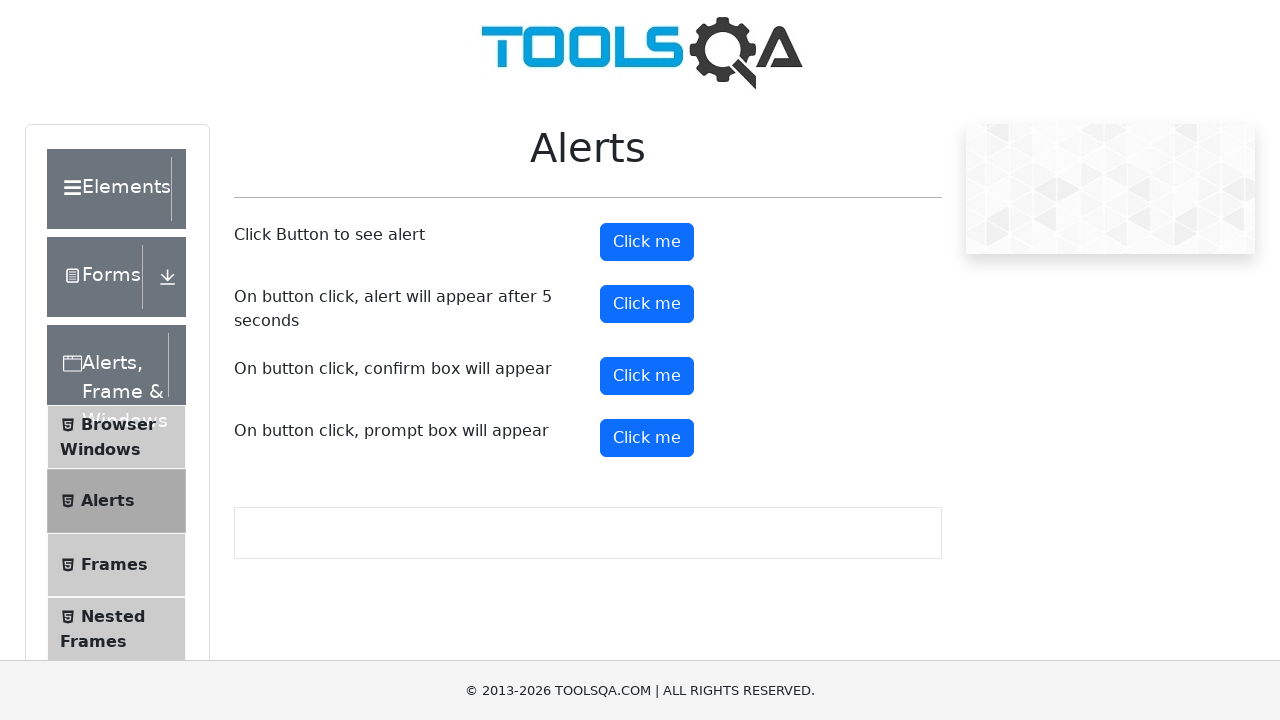

Clicked the confirmation alert button at (647, 376) on #confirmButton
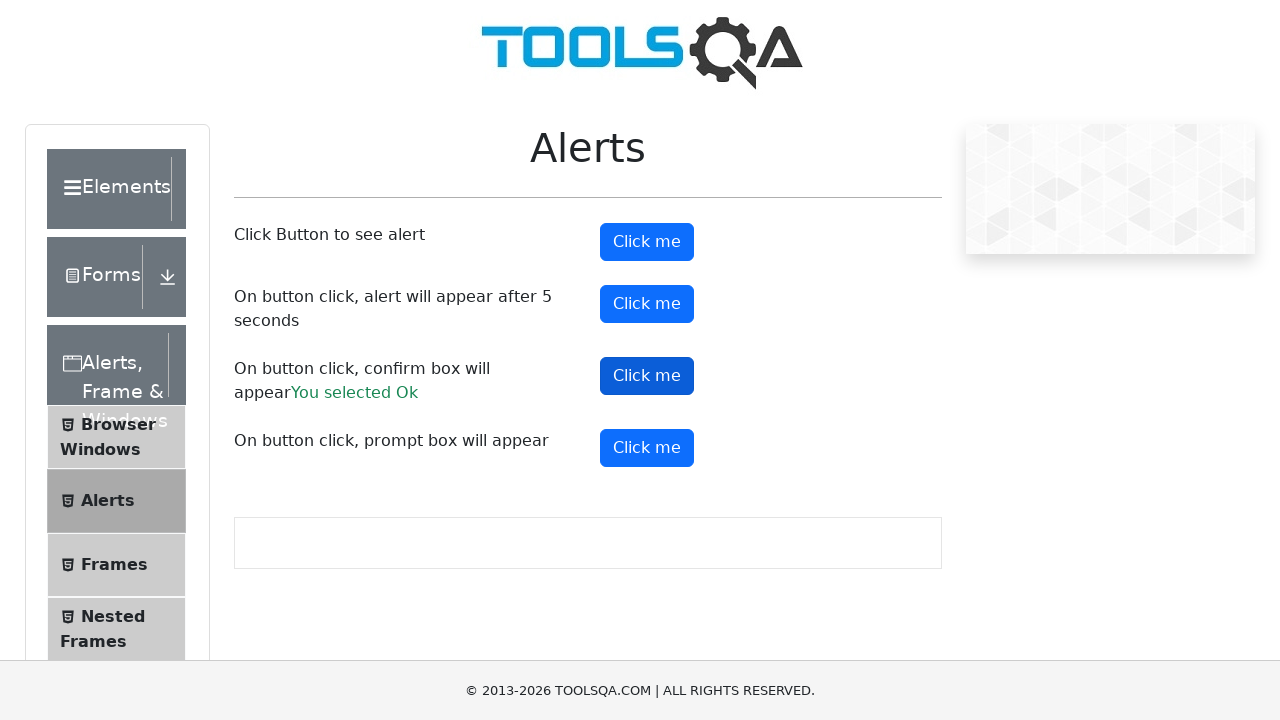

Waited for confirmation result message to appear
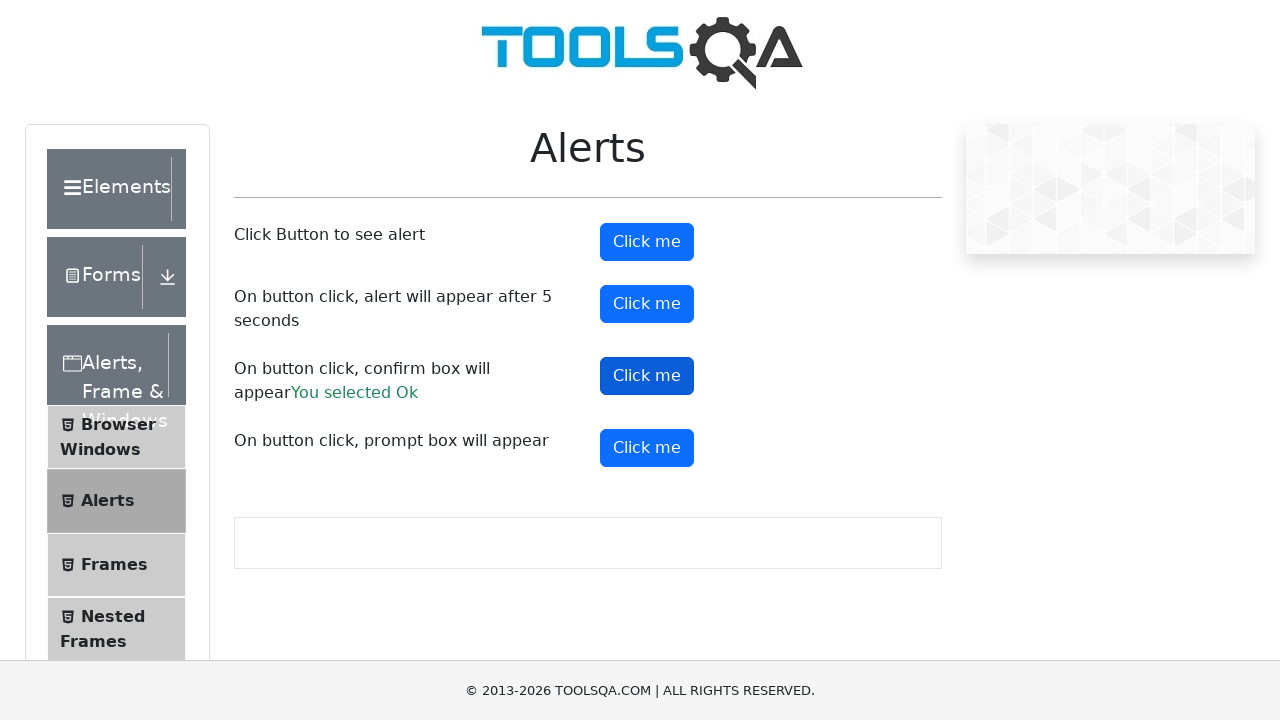

Retrieved confirmation result text content
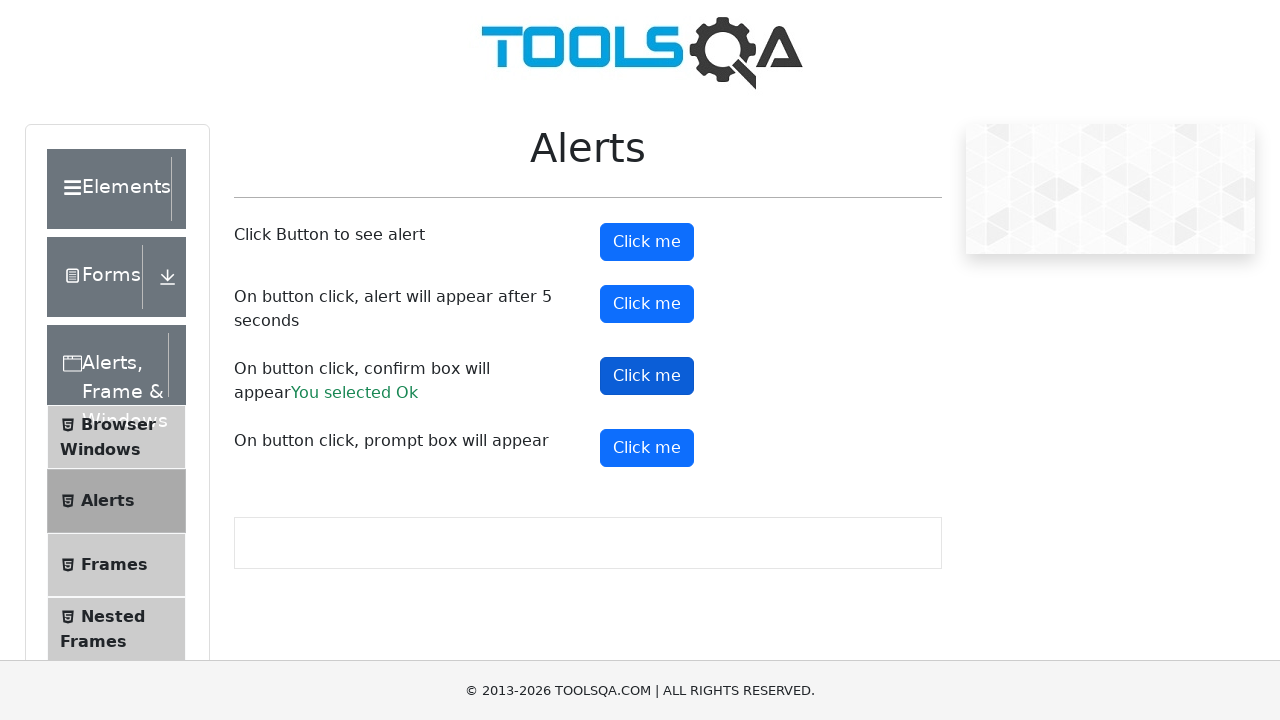

Verified result text matches 'You selected Ok'
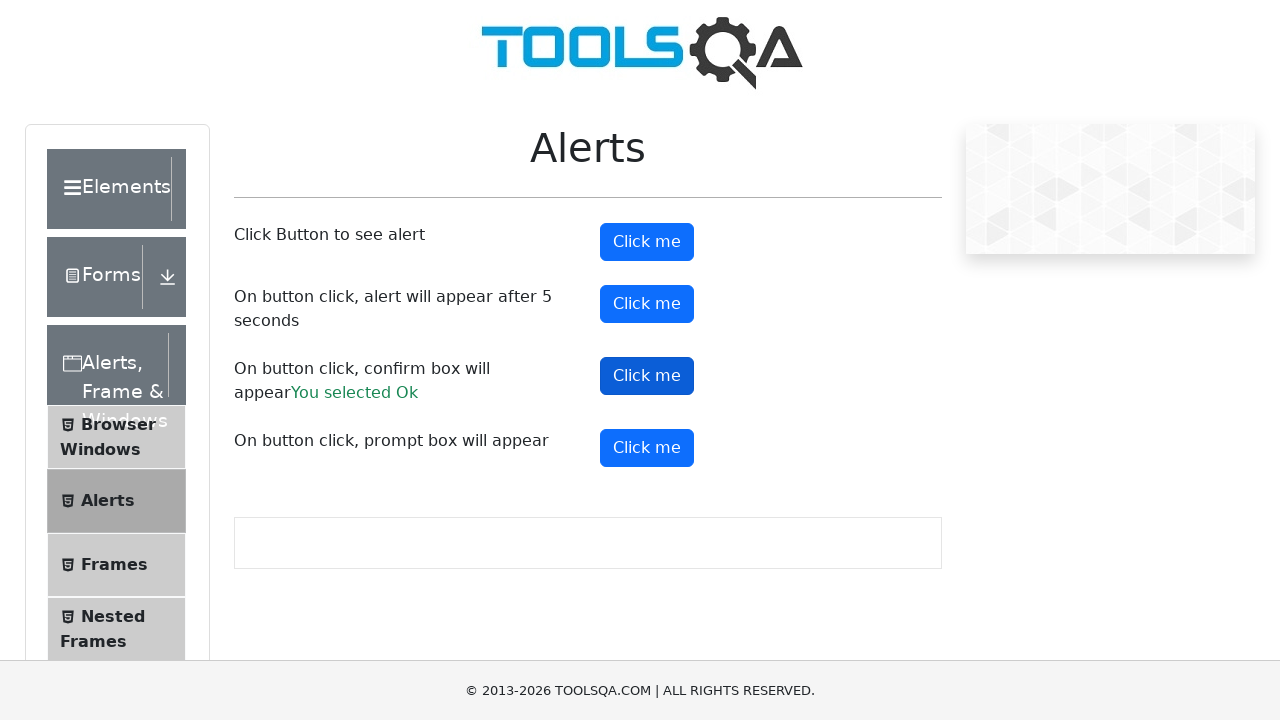

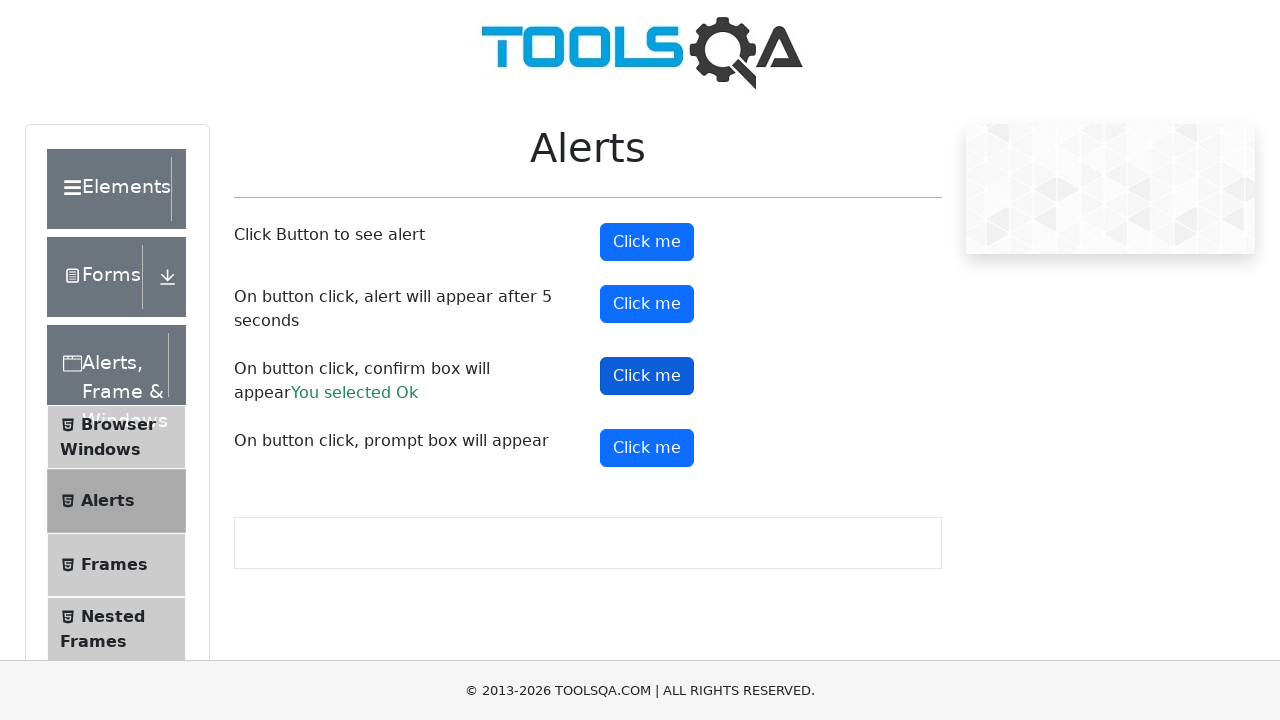